Navigates to Oracle India website and executes a JavaScript alert dialog to verify script execution capability in the browser context.

Starting URL: https://www.oracle.com/in/

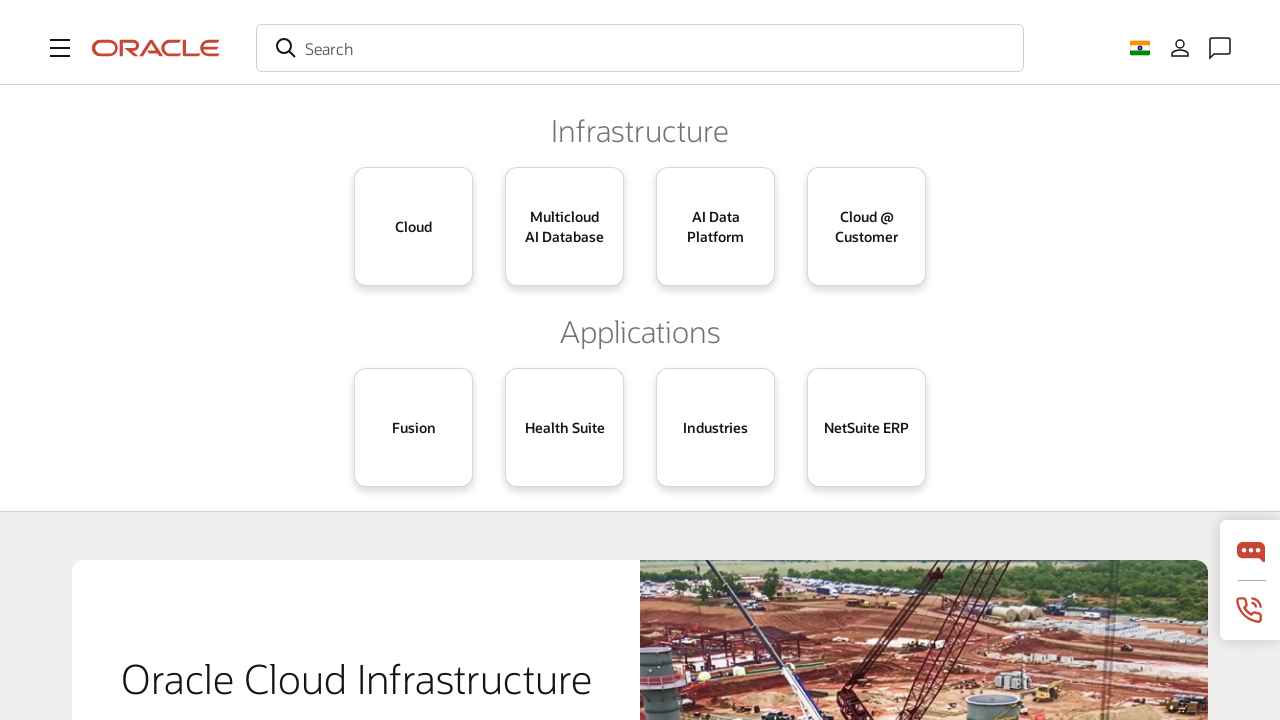

Executed JavaScript alert dialog with message 'Hello, Selenium!'
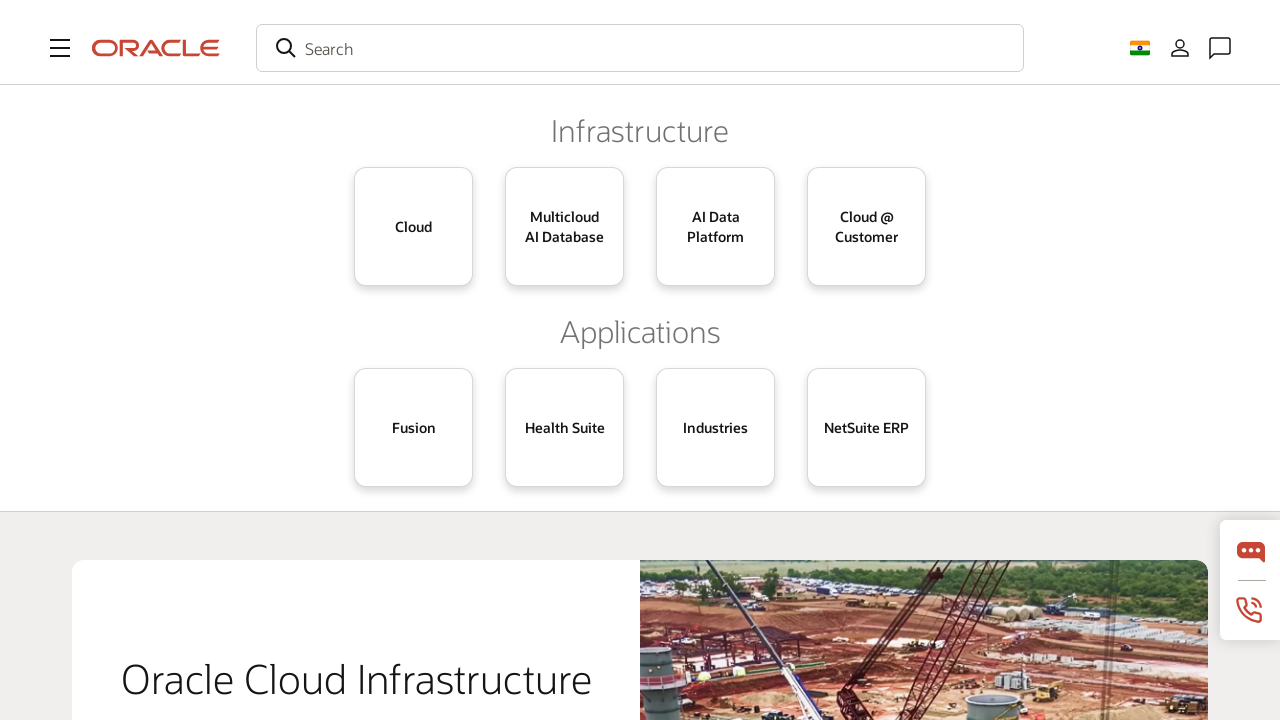

Set up dialog handler to accept alert dialogs
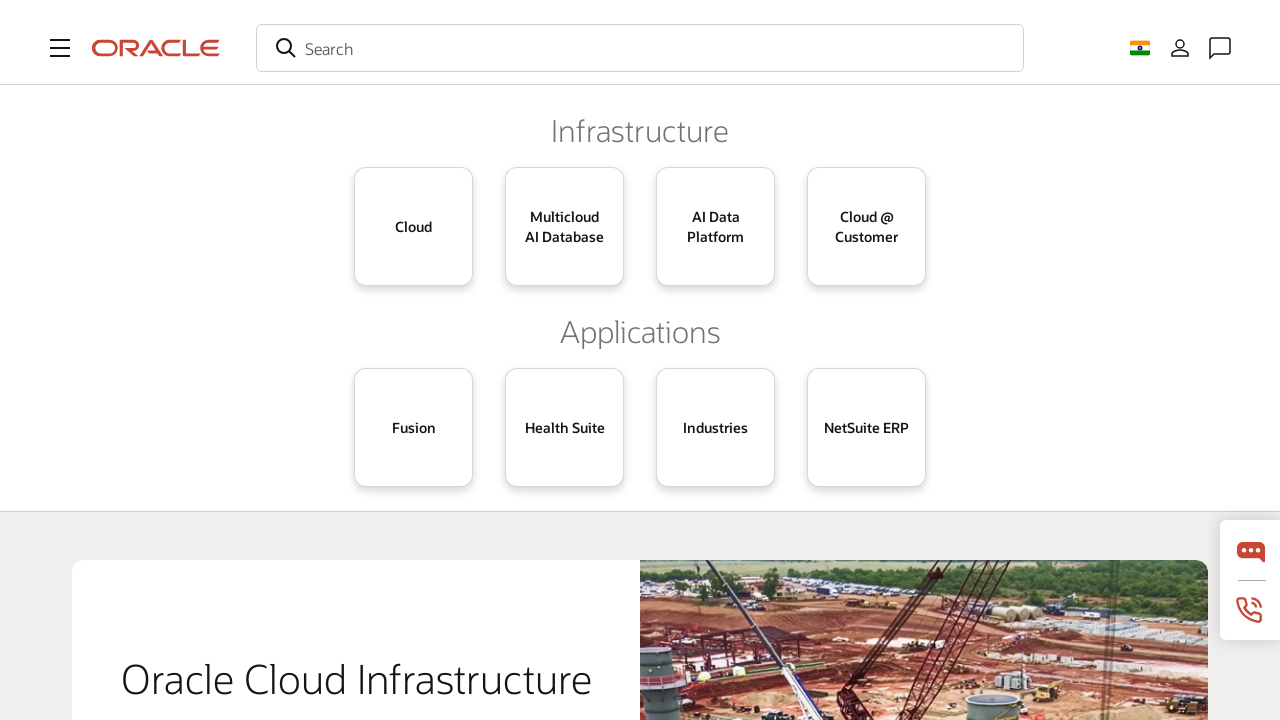

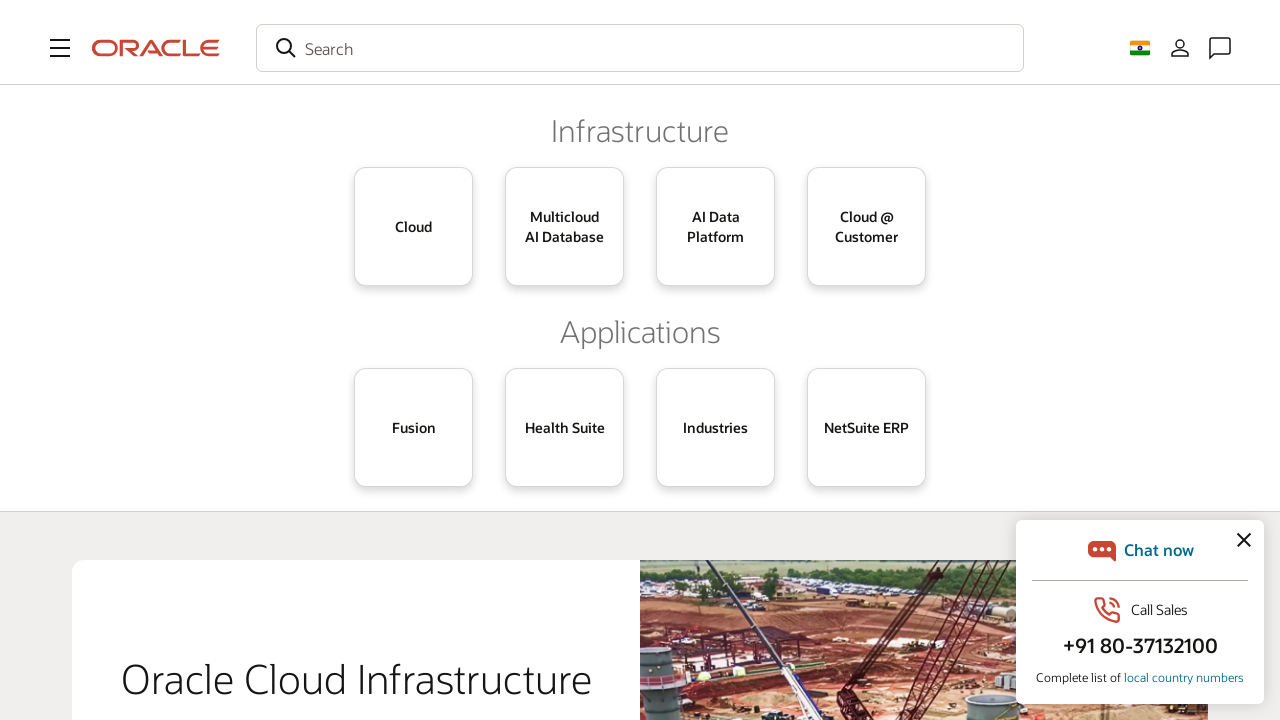